Tests checkbox handling functionality by selecting the first three checkboxes, then unselecting all selected checkboxes on a test automation practice page

Starting URL: https://testautomationpractice.blogspot.com/

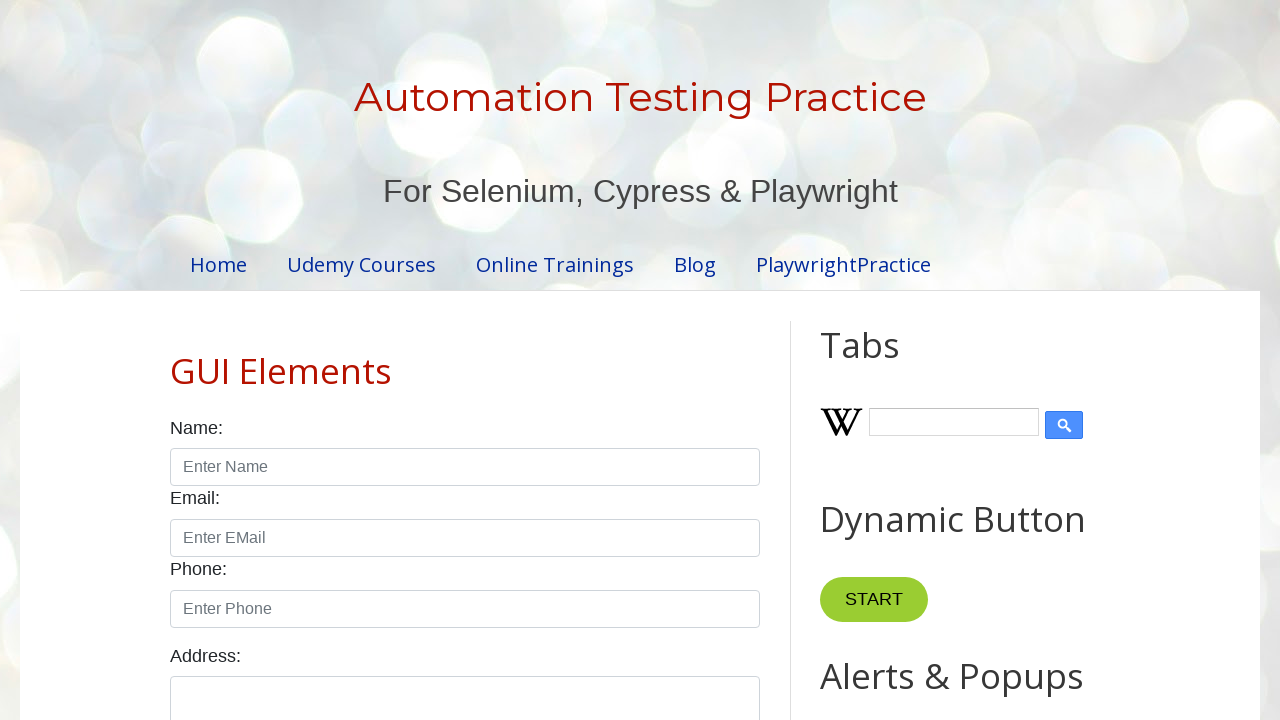

Located all checkboxes with class 'form-check-input' and type 'checkbox'
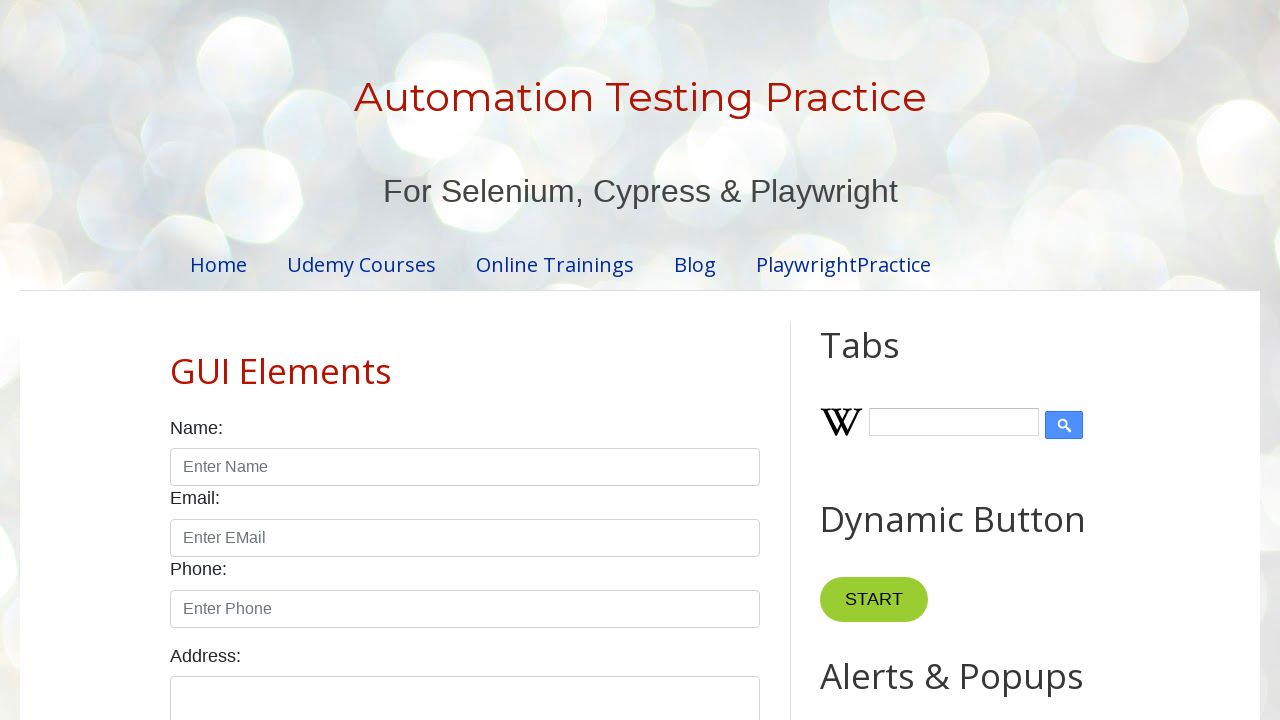

Clicked checkbox 1 to select it at (176, 360) on xpath=//input[@class='form-check-input' and @type='checkbox'] >> nth=0
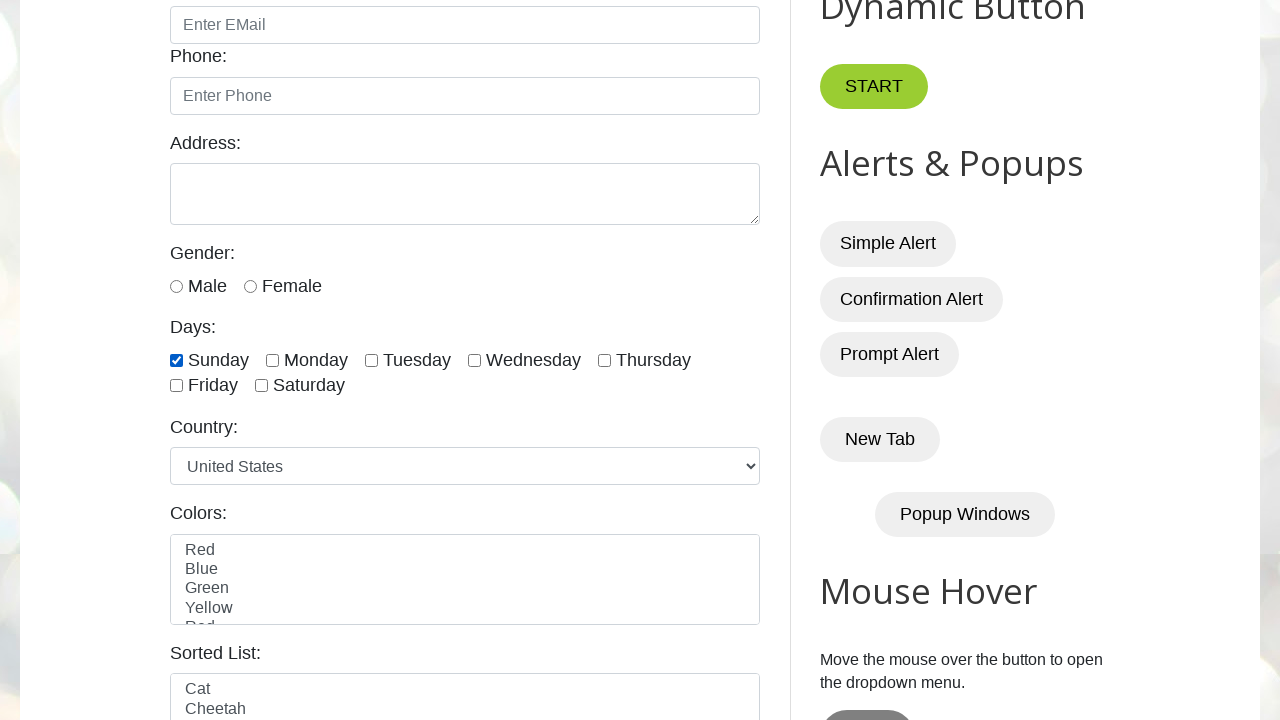

Clicked checkbox 2 to select it at (272, 360) on xpath=//input[@class='form-check-input' and @type='checkbox'] >> nth=1
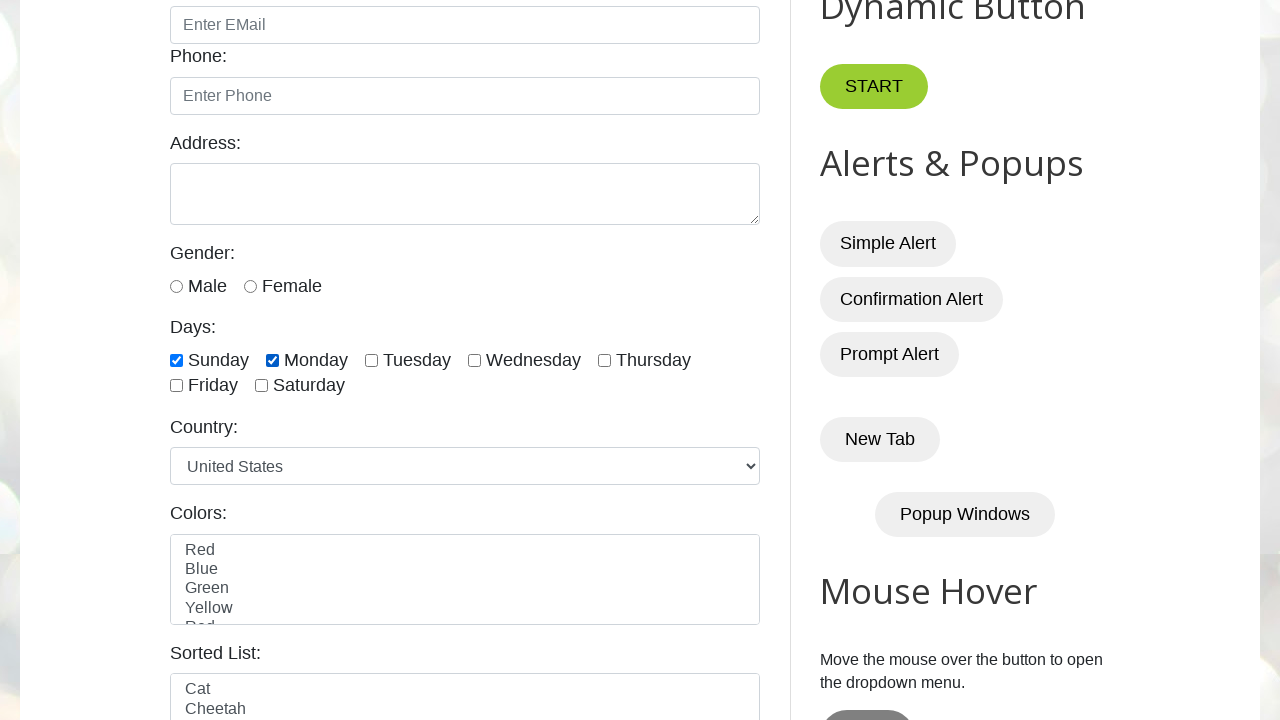

Clicked checkbox 3 to select it at (372, 360) on xpath=//input[@class='form-check-input' and @type='checkbox'] >> nth=2
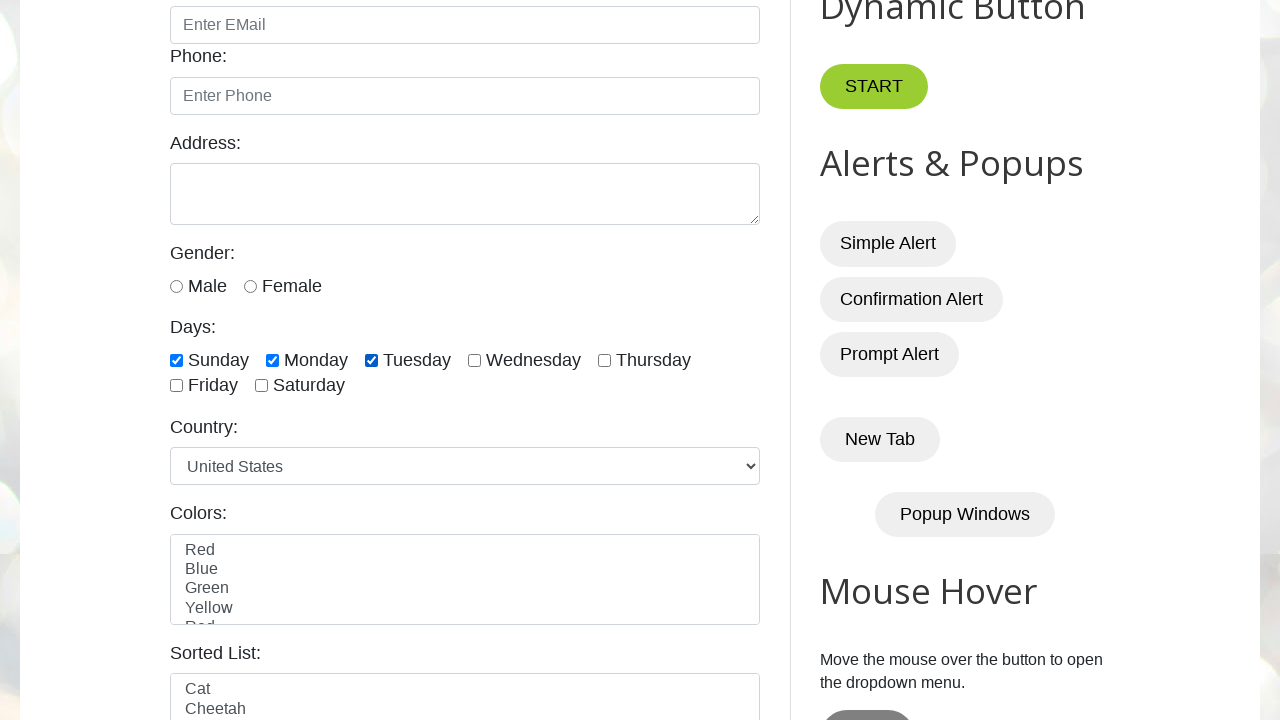

Waited 5 seconds to observe checkbox selections
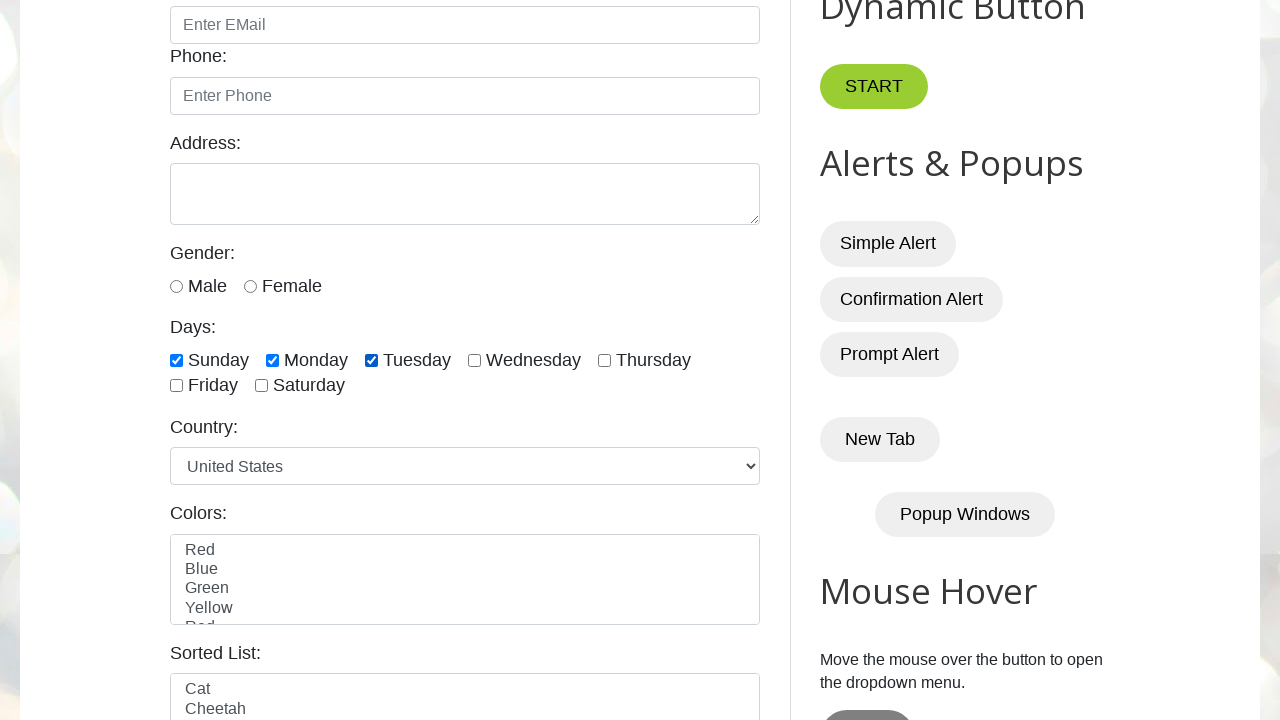

Unchecked a selected checkbox at (176, 360) on xpath=//input[@class='form-check-input' and @type='checkbox'] >> nth=0
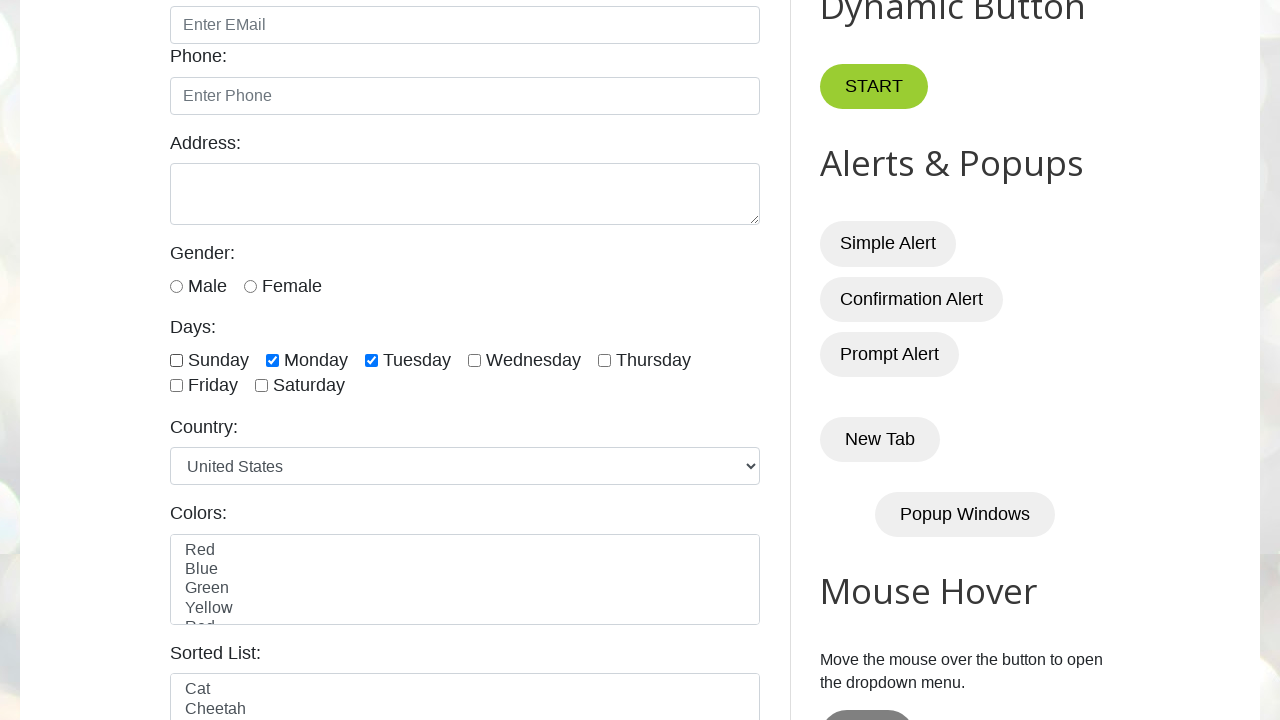

Unchecked a selected checkbox at (272, 360) on xpath=//input[@class='form-check-input' and @type='checkbox'] >> nth=1
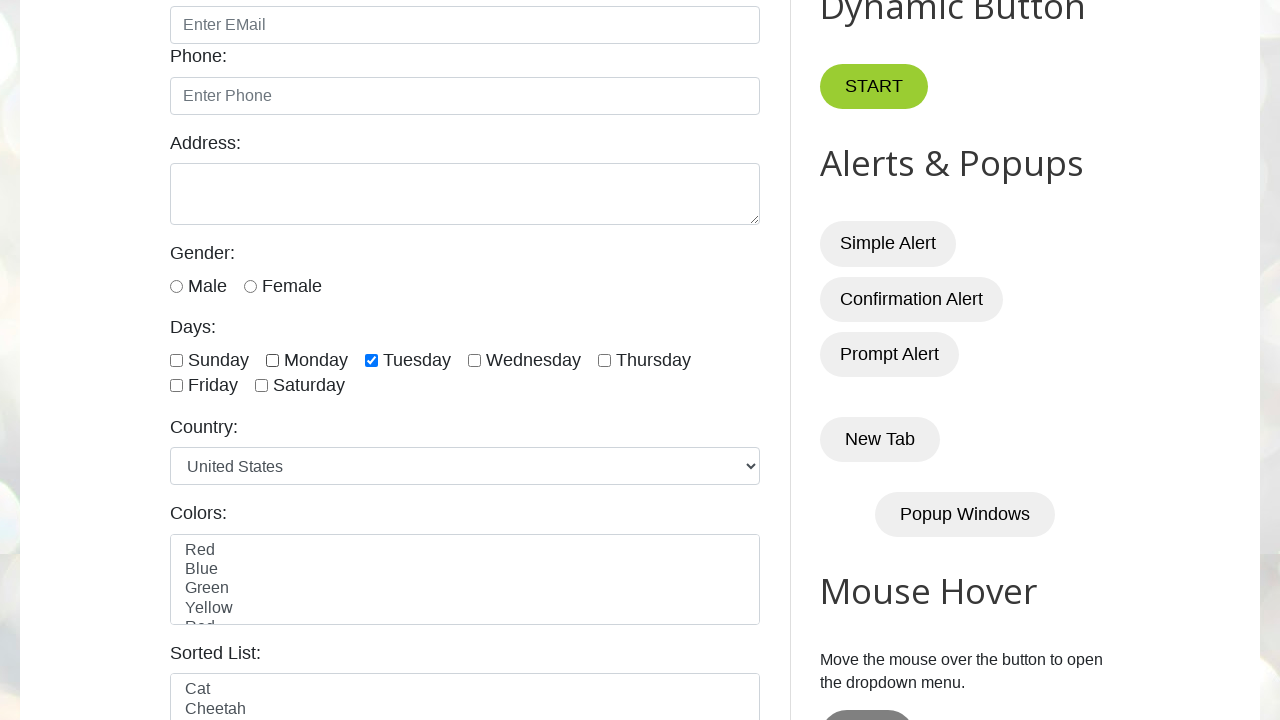

Unchecked a selected checkbox at (372, 360) on xpath=//input[@class='form-check-input' and @type='checkbox'] >> nth=2
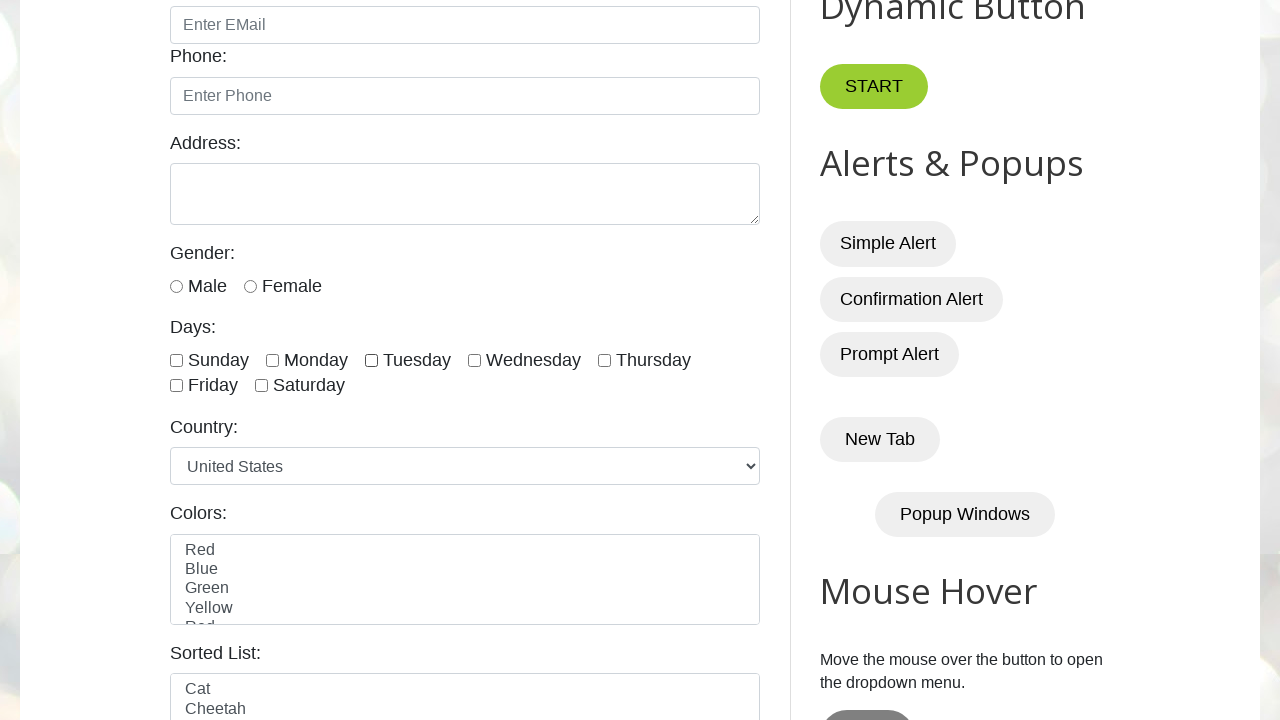

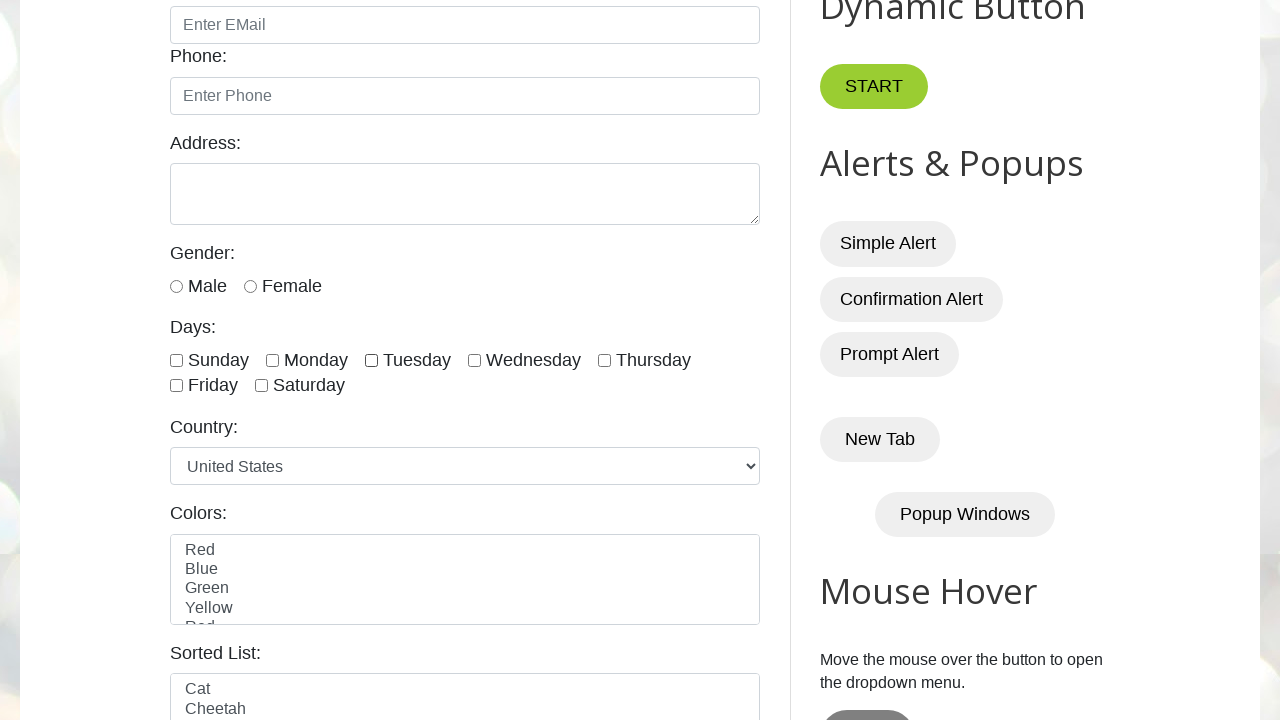